Navigates to Playwright documentation site and clicks the "Get Started" link

Starting URL: https://playwright.dev

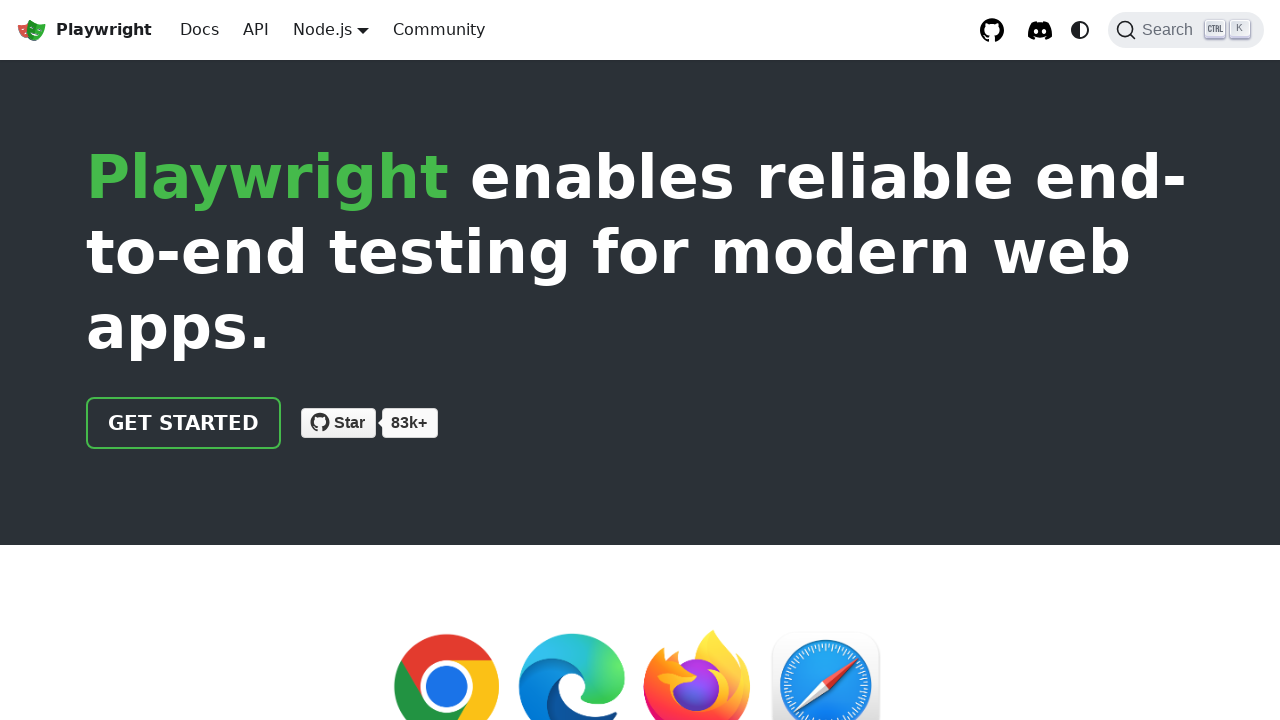

Clicked 'Get Started' link on Playwright documentation site at (184, 423) on text=Get Started
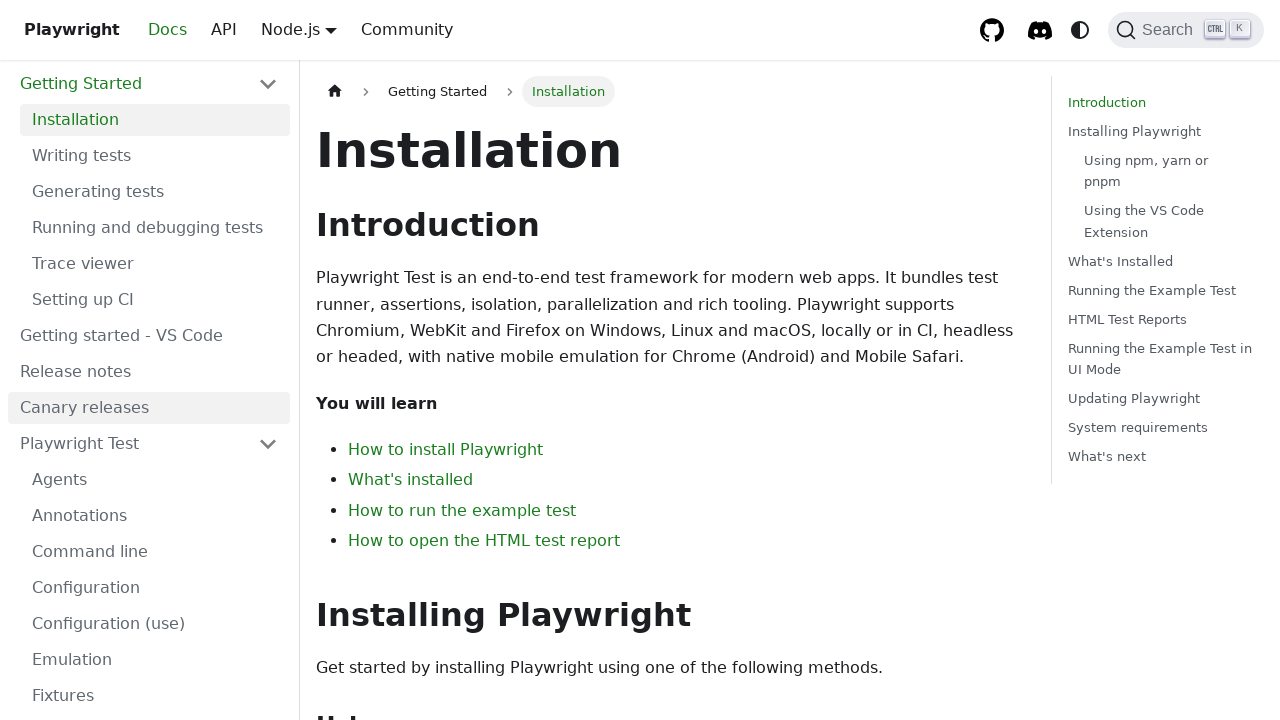

Wait for page to load after clicking Get Started
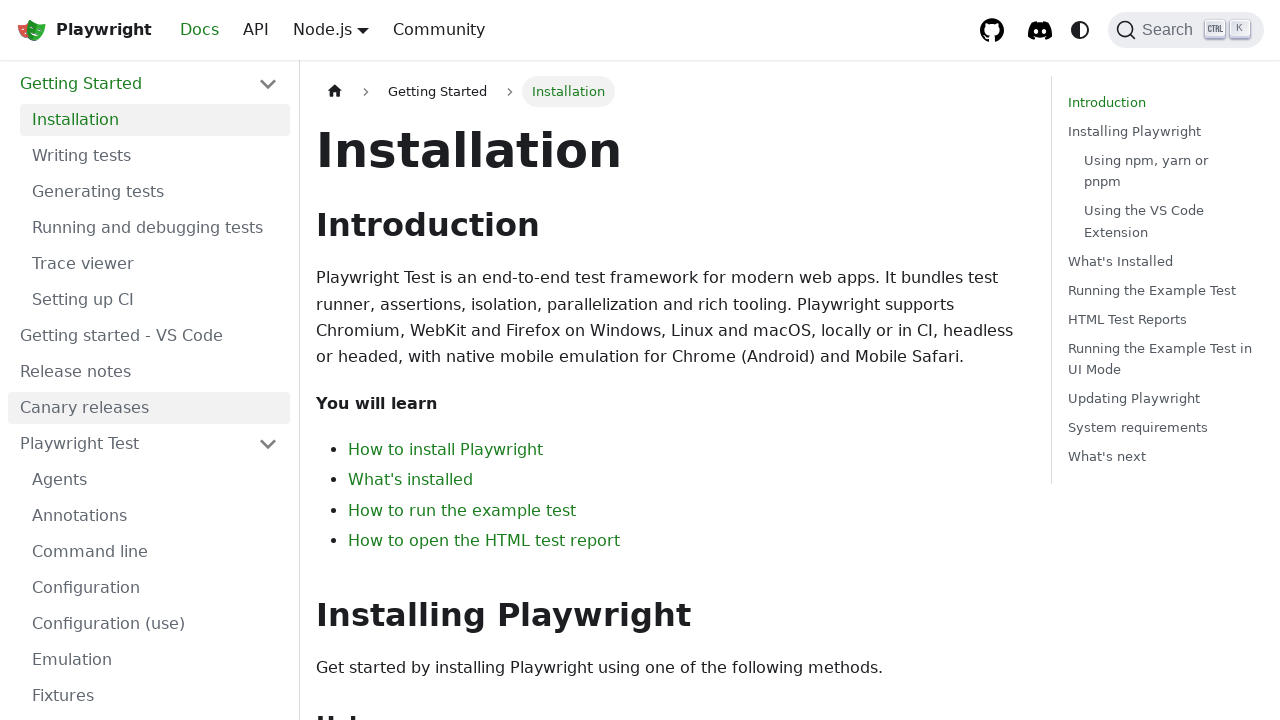

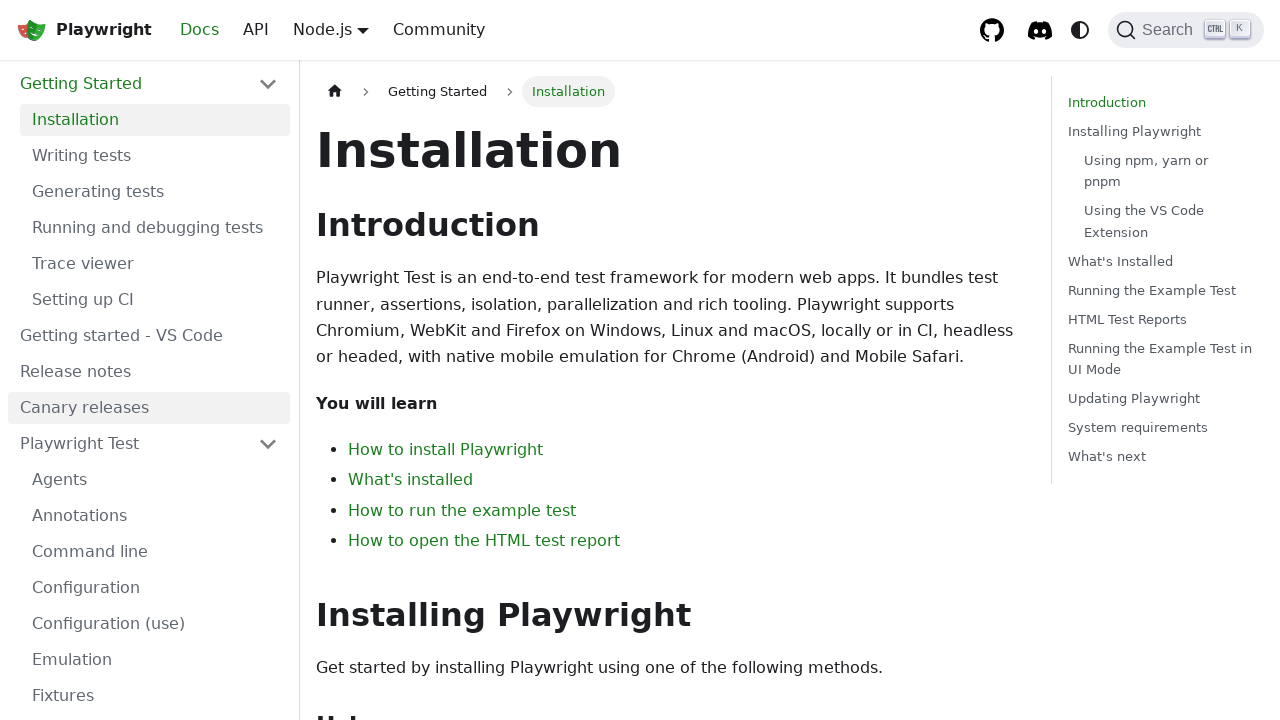